Tests dynamic content loading by clicking a start button and waiting for hidden content to become visible

Starting URL: https://the-internet.herokuapp.com/dynamic_loading/1

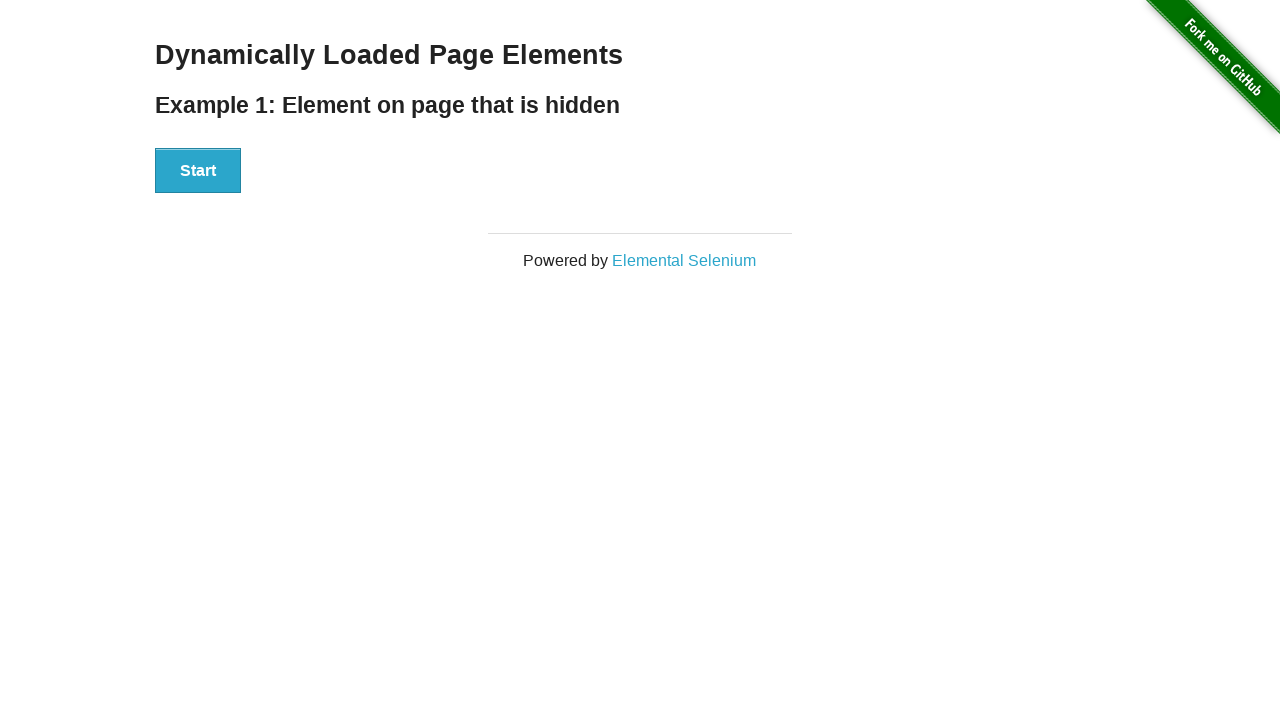

Clicked Start button to trigger dynamic content loading at (198, 171) on xpath=//button[text()='Start']
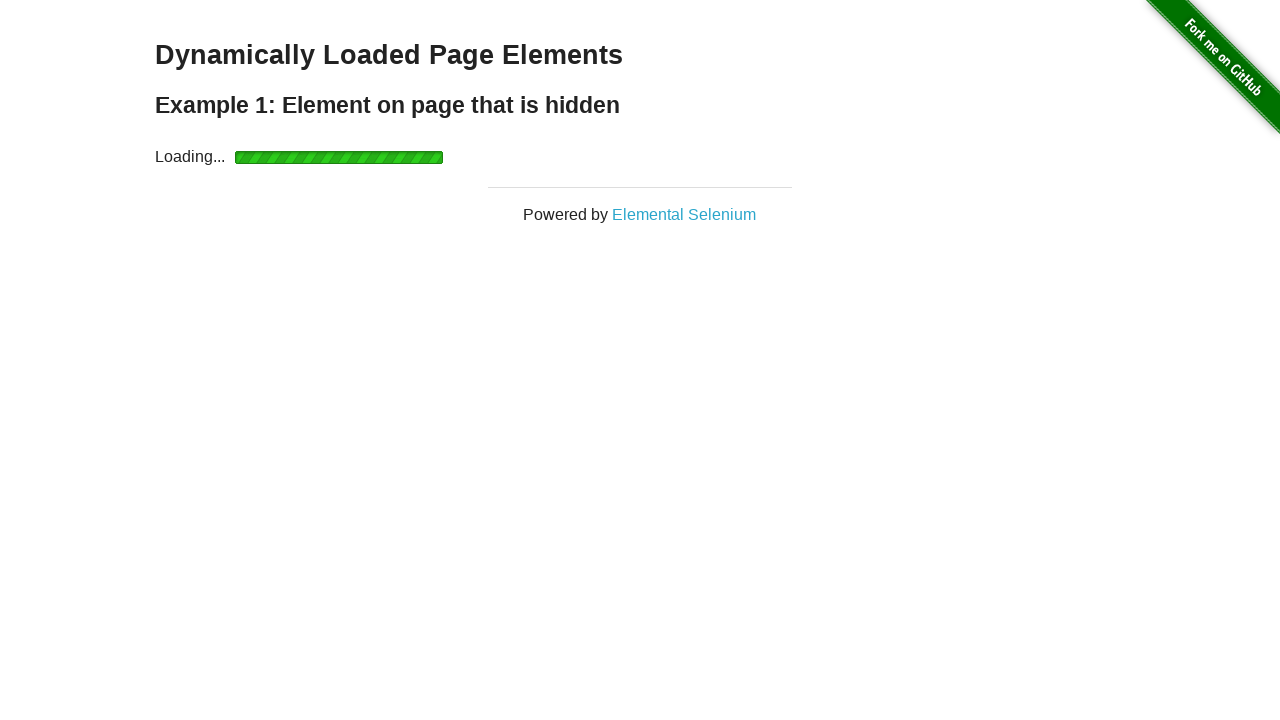

Waited for dynamically loaded content (finish element) to become visible
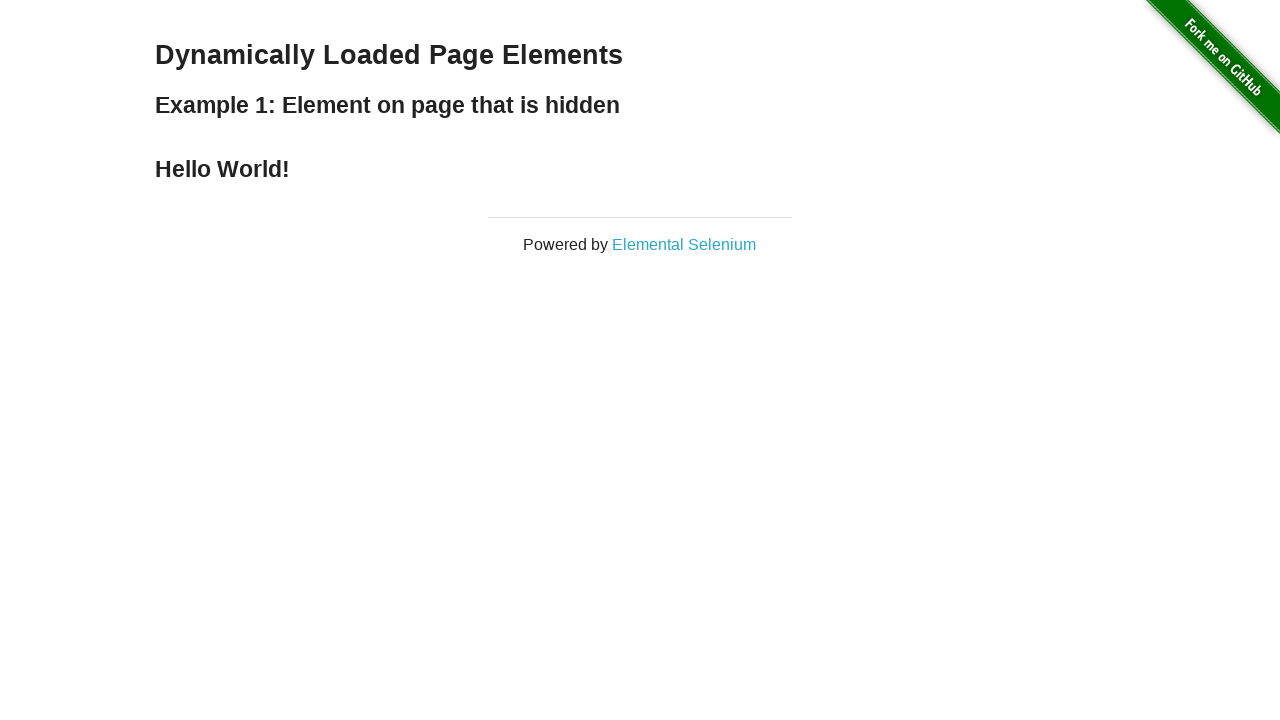

Located the finish element
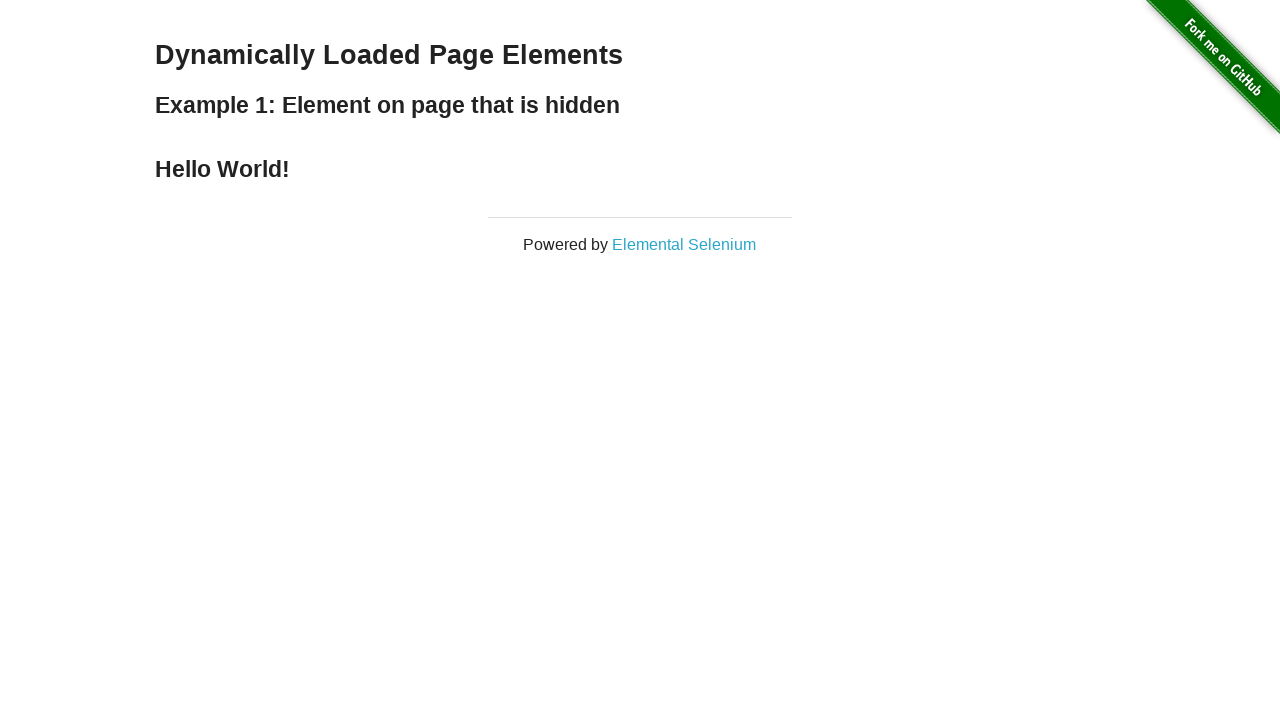

Verified that finish element is visible
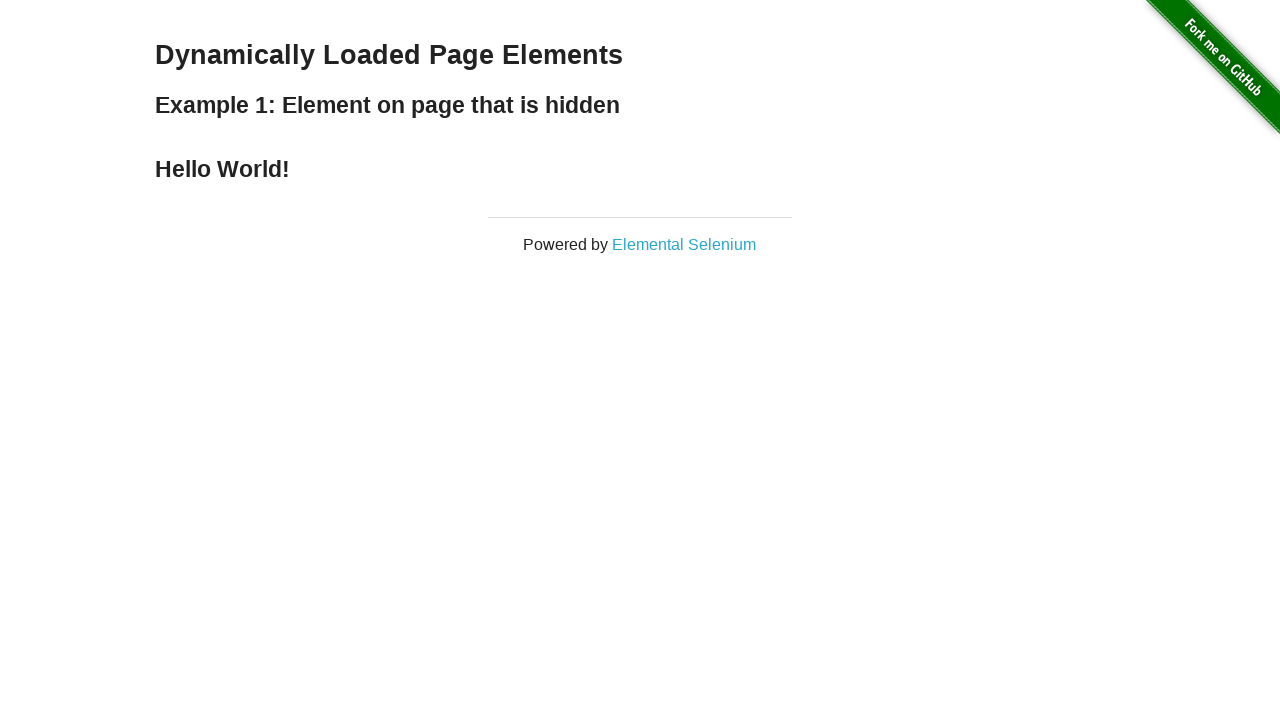

Retrieved text content from finish element: 'Hello World!'
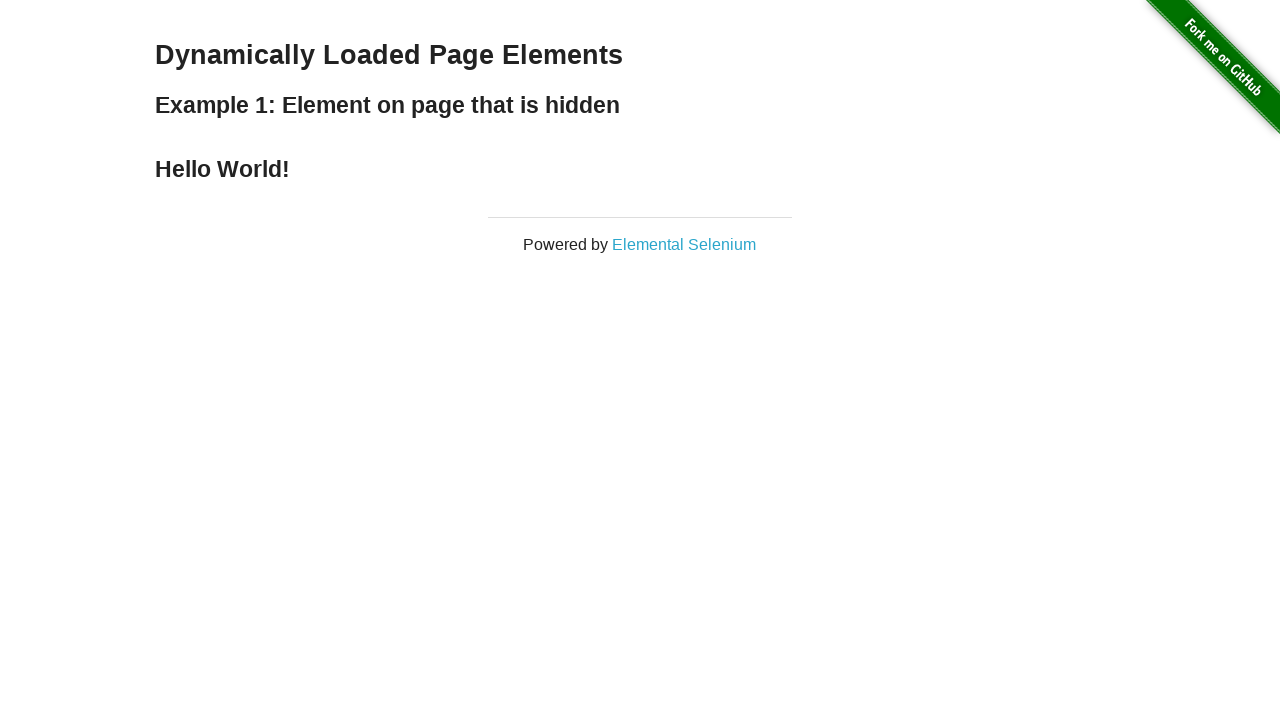

Printed loaded text to console: 'Hello World!'
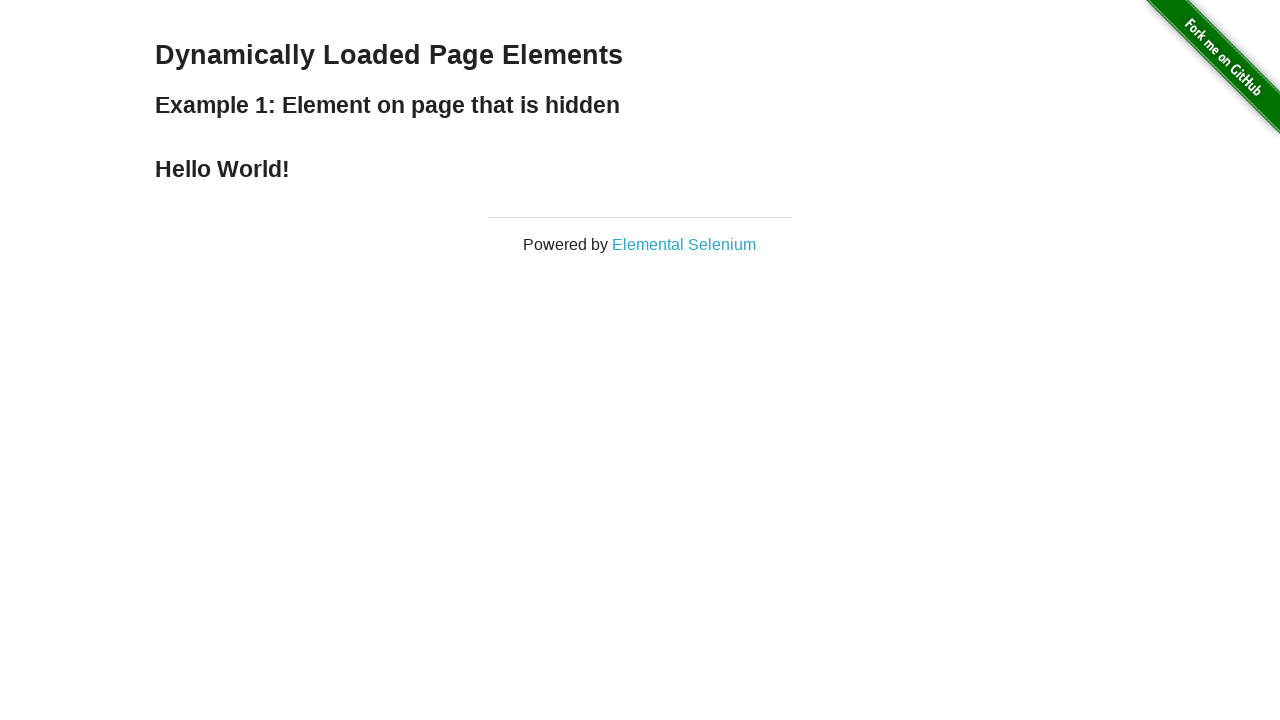

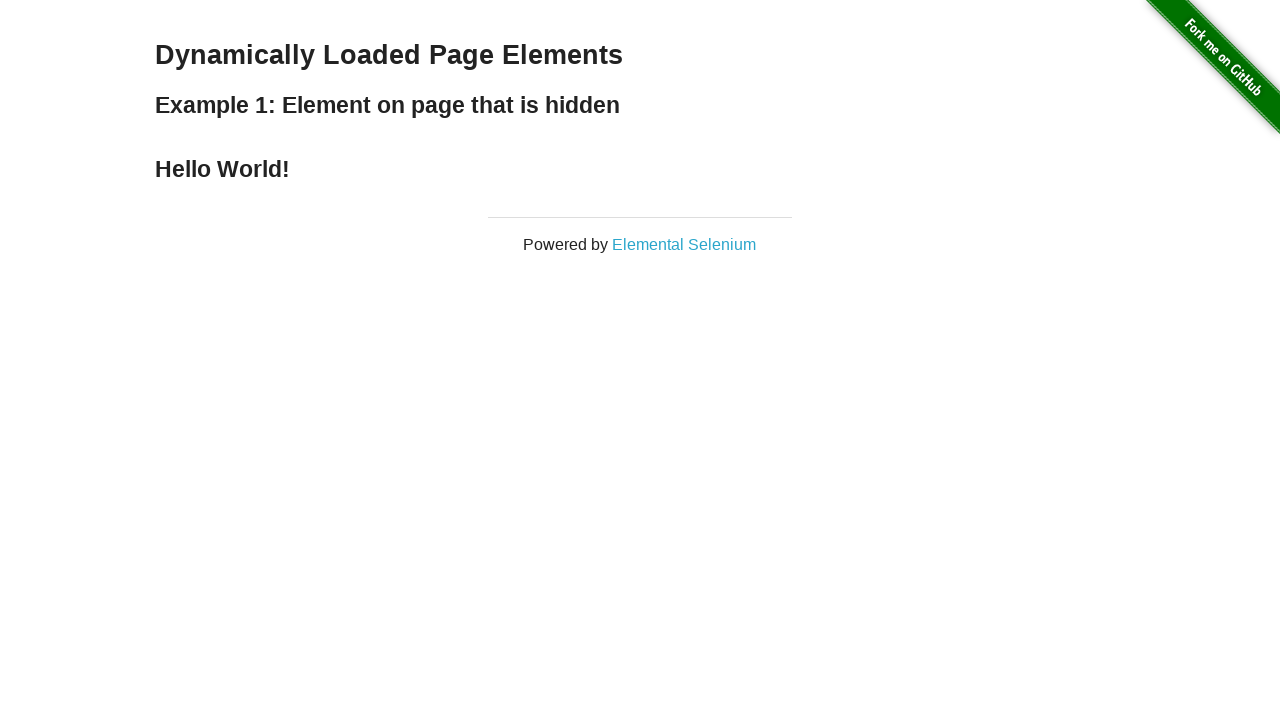